Tests product search functionality on Lojas Renner website by searching for "camiseta" (t-shirt) and verifying results are displayed

Starting URL: https://www.lojasrenner.com.br

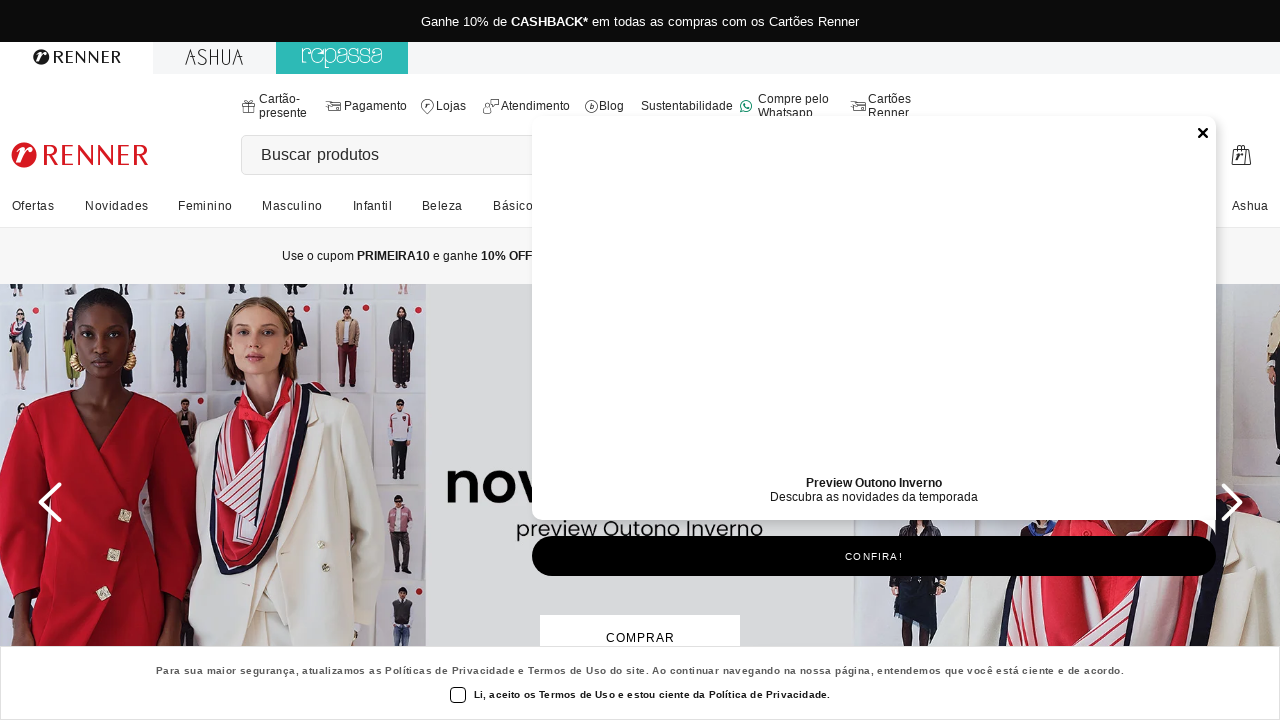

Clicked on search box at (577, 9) on input[name='Ntt']
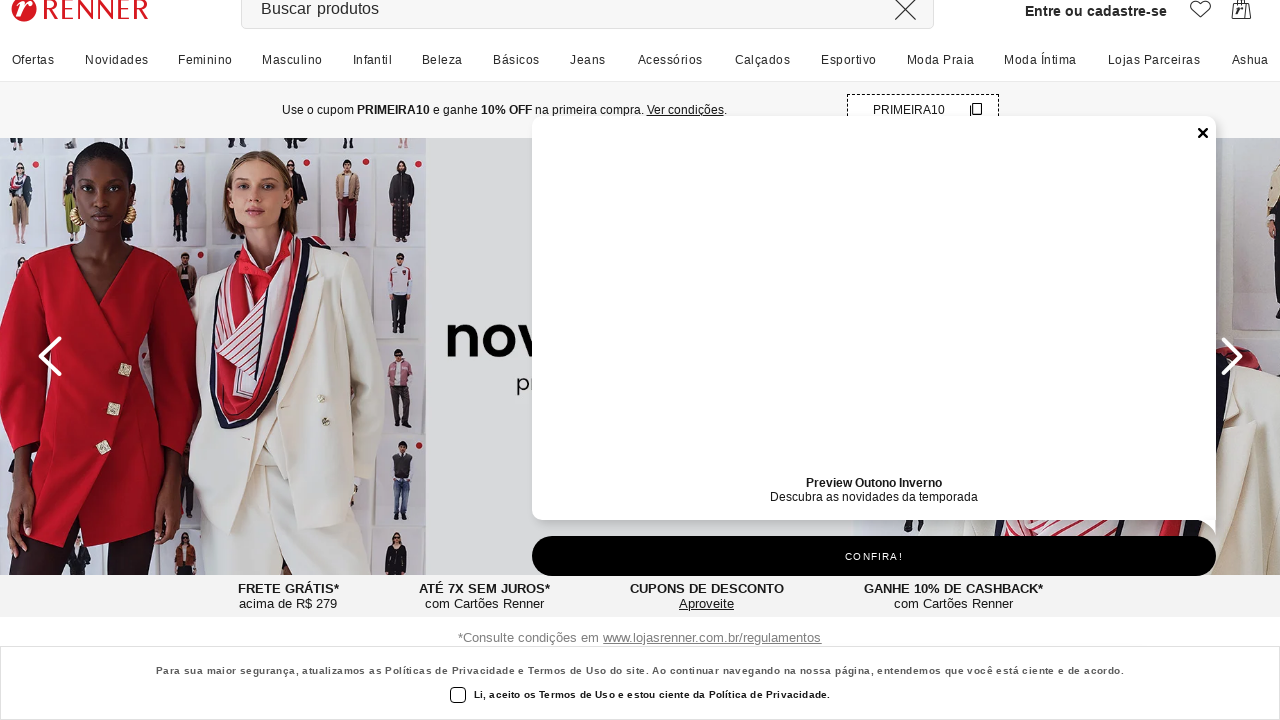

Filled search box with 'camiseta' on input[name='Ntt']
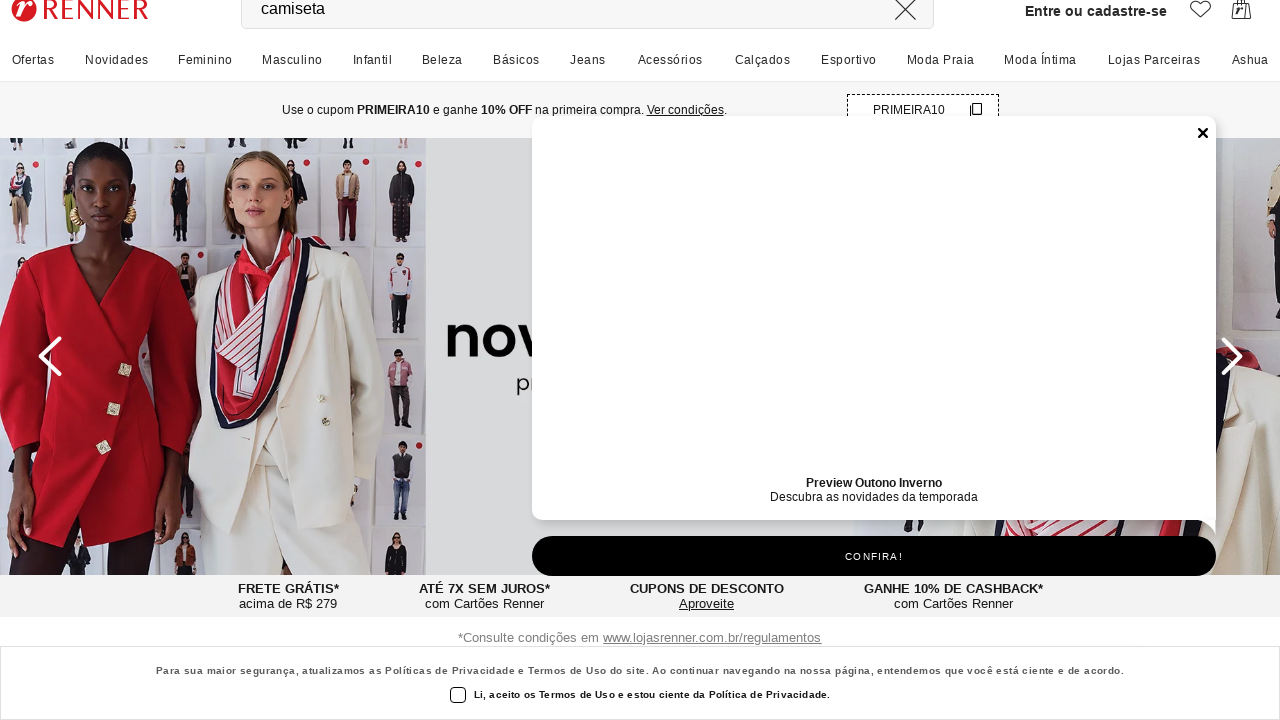

Pressed Enter to submit search query on input[name='Ntt']
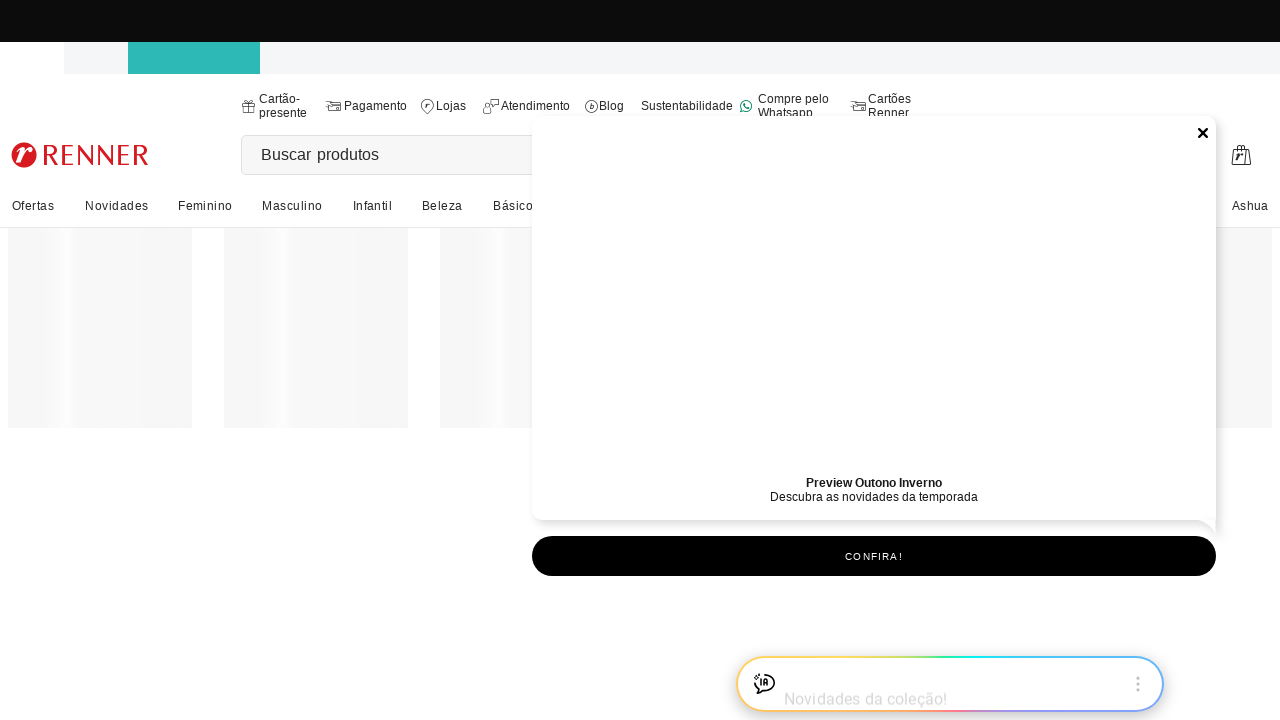

Search results loaded - product images with 'Camiseta' in alt text are now visible
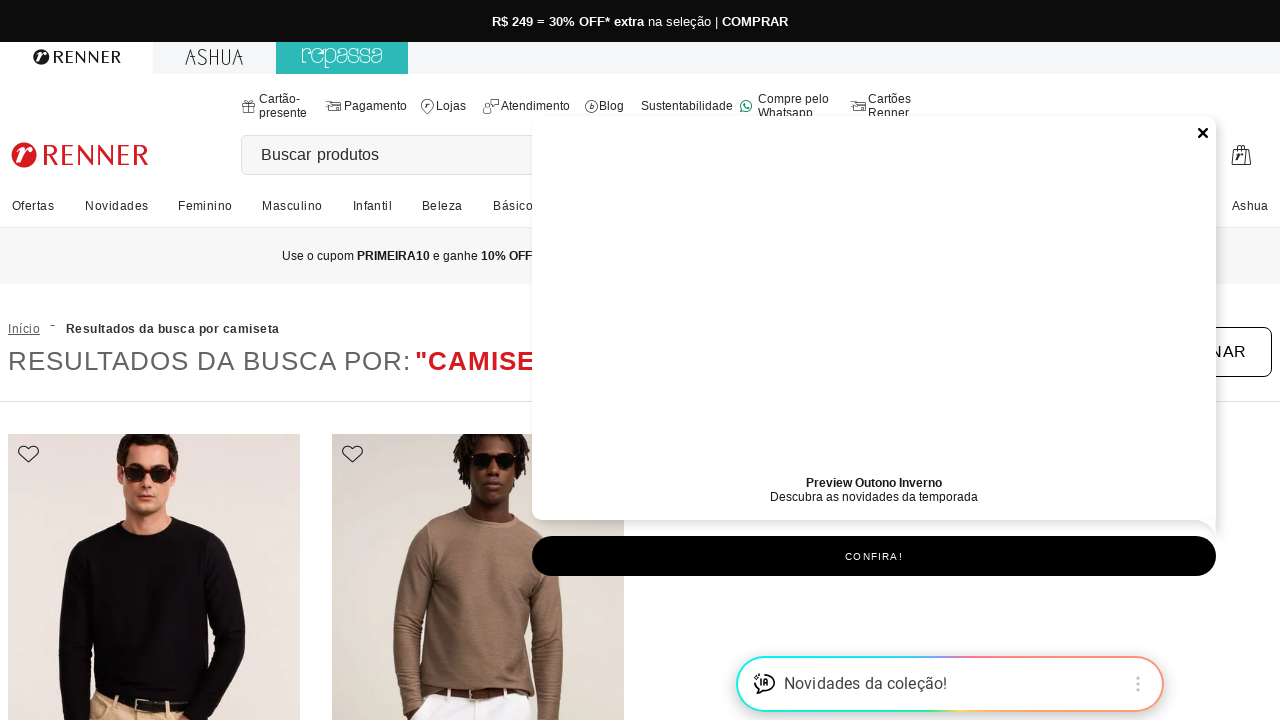

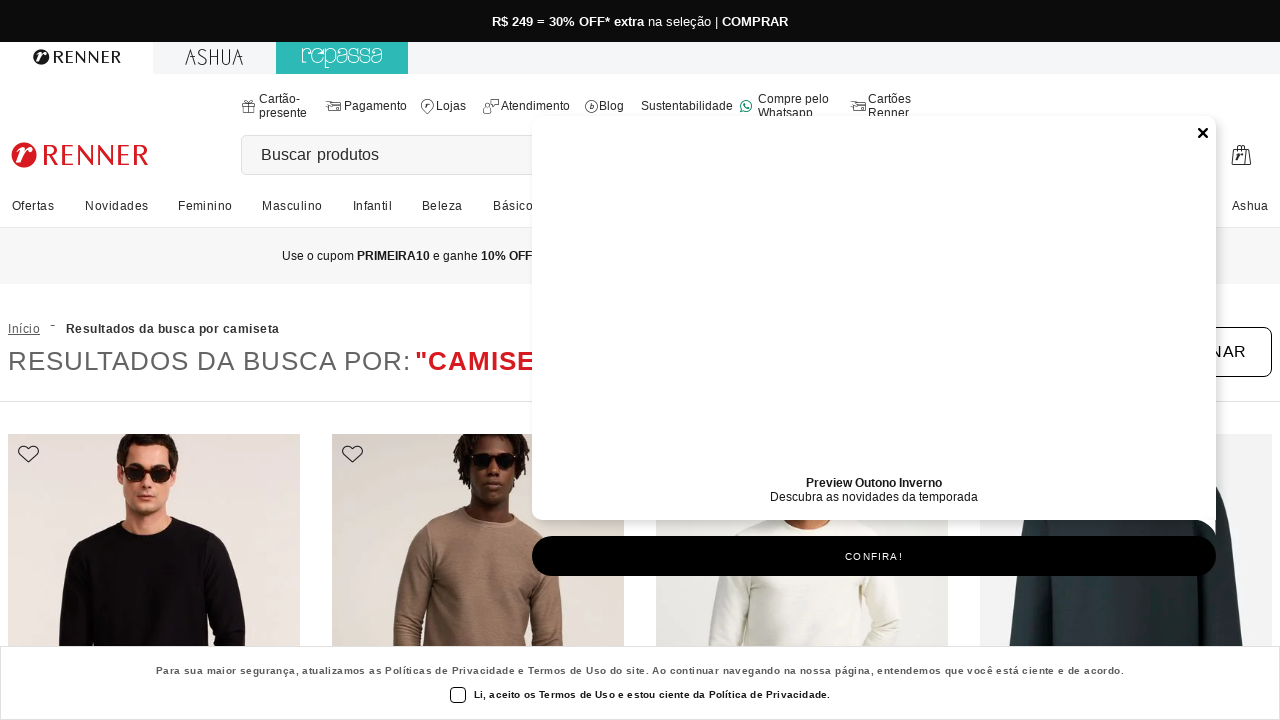